Tests login form by entering username and password credentials and clicking the sign-in button, then verifies error message is displayed

Starting URL: https://rahulshettyacademy.com/locatorspractice/

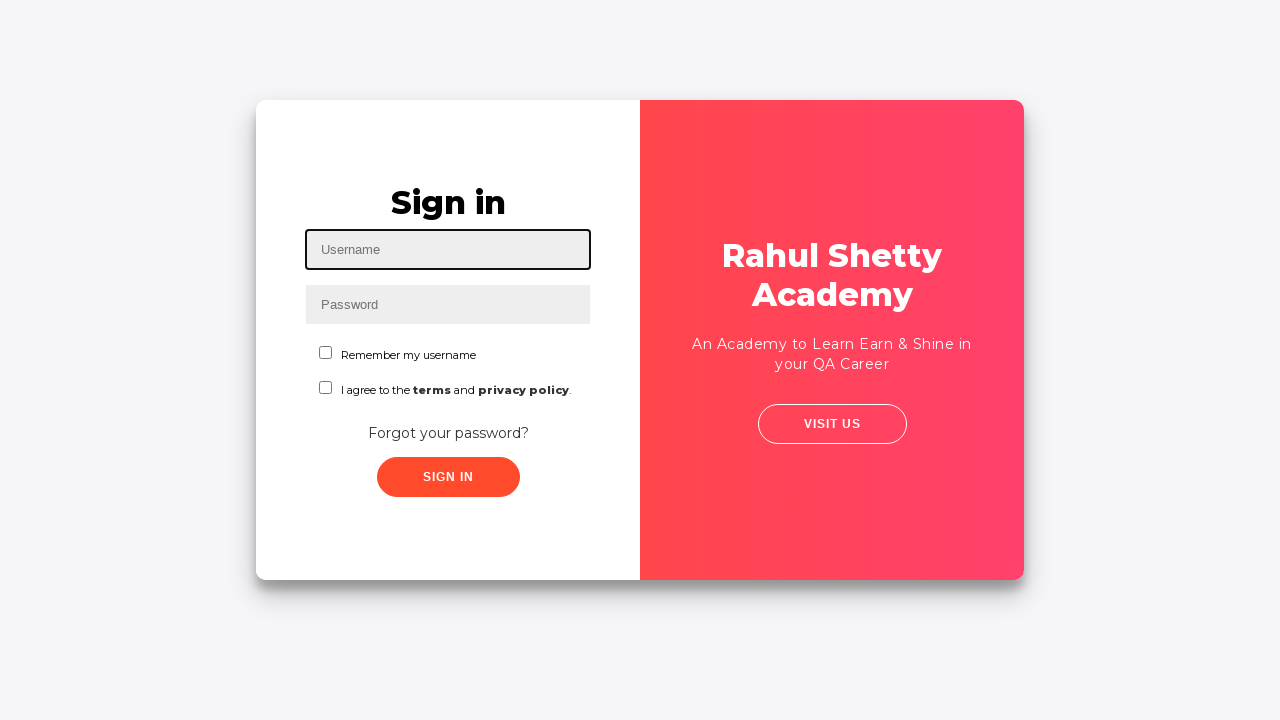

Filled username field with 'mimoo' on #inputUsername
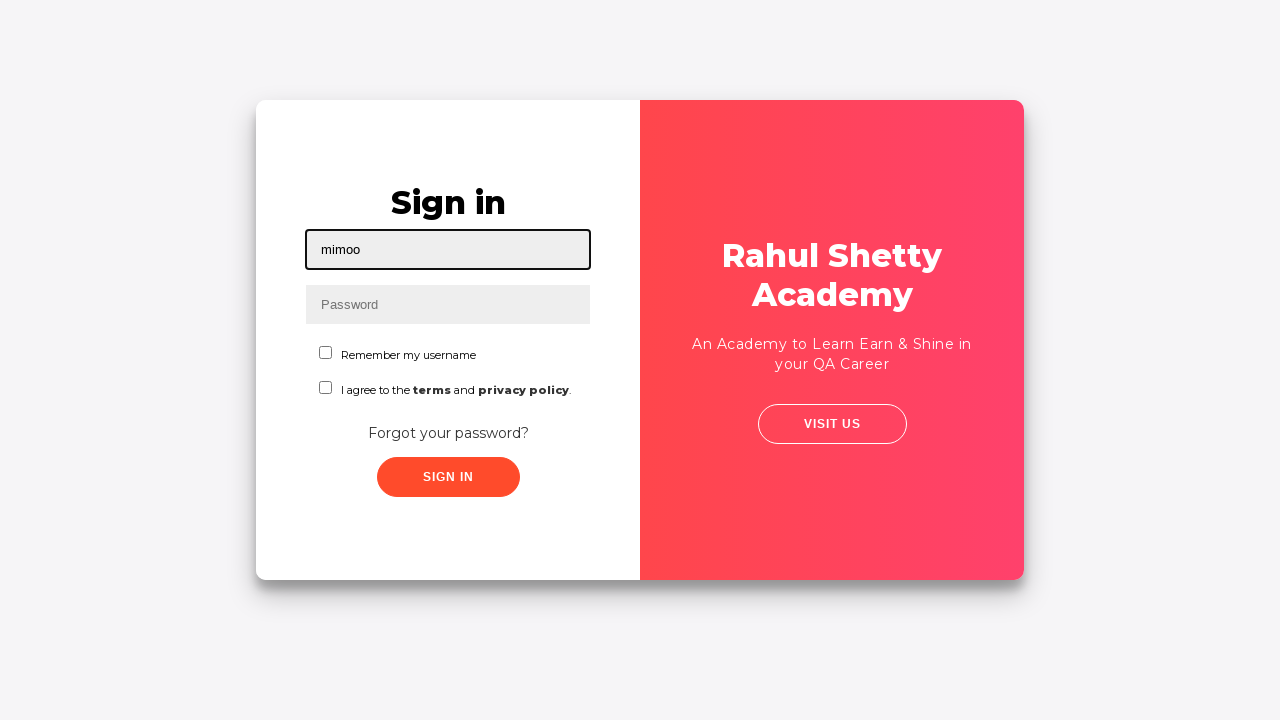

Filled password field with 'hello123' on input[name='inputPassword']
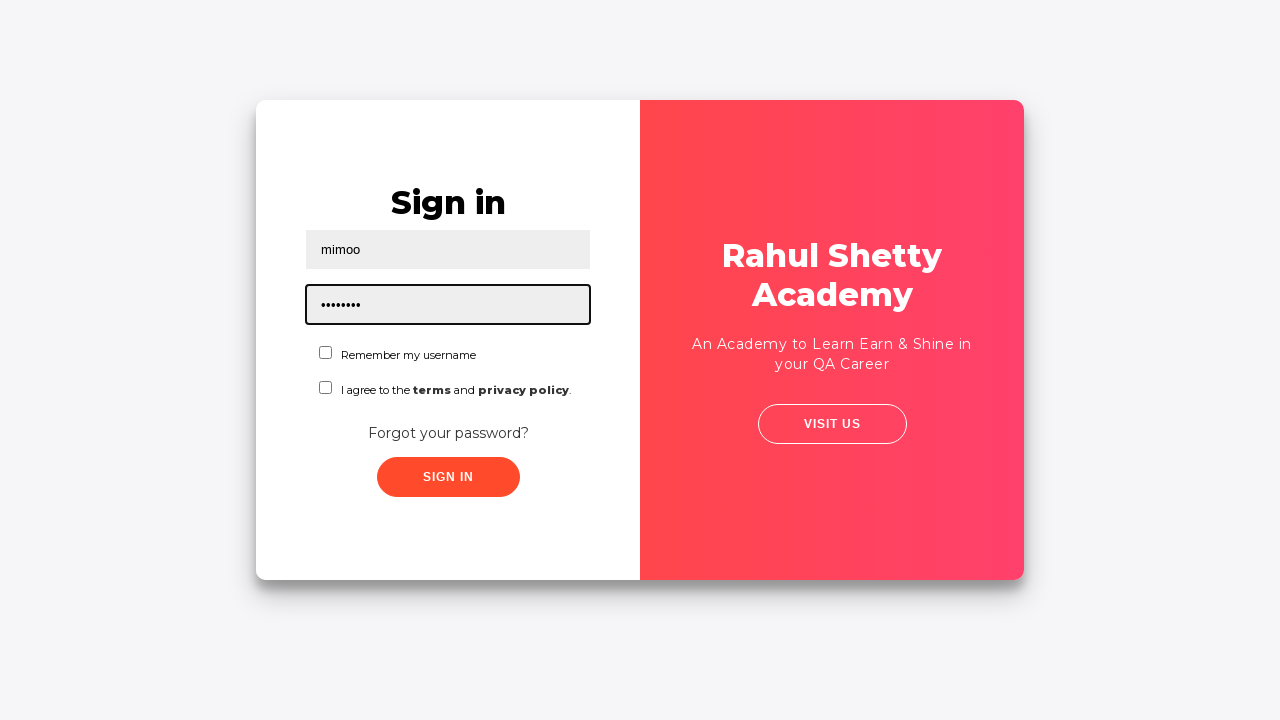

Clicked sign-in button at (448, 477) on .signInBtn
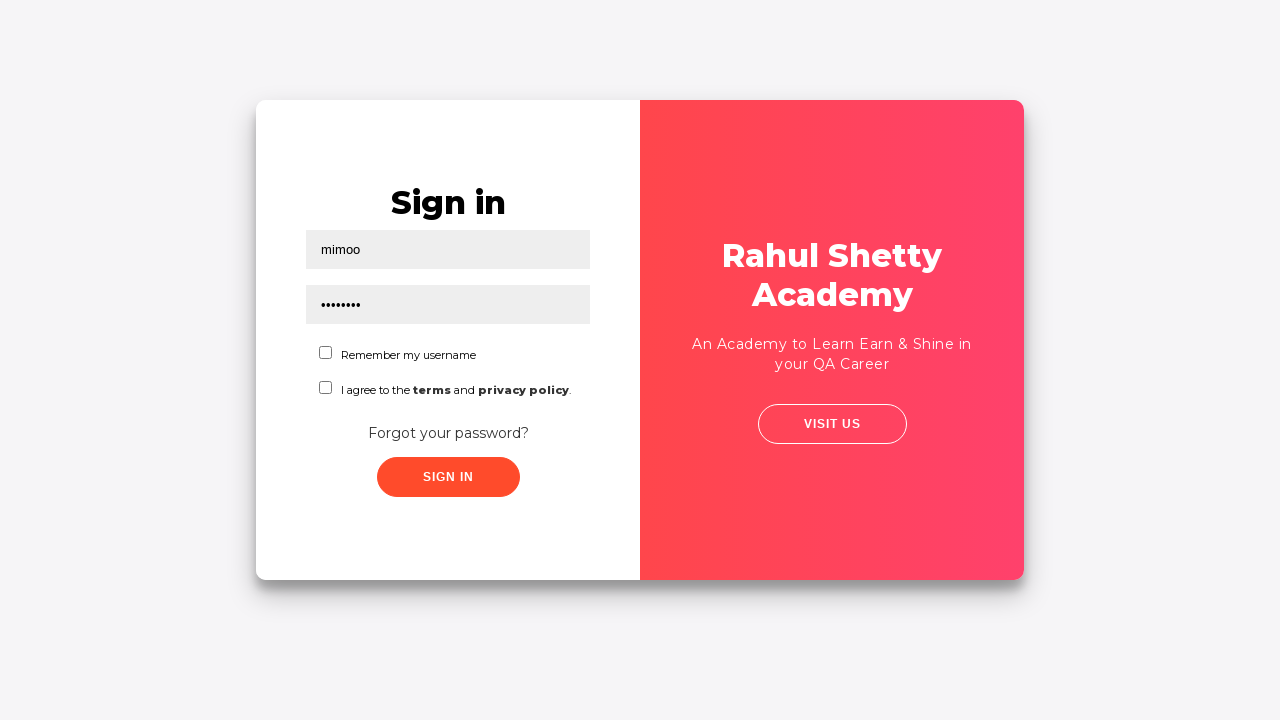

Error message appeared
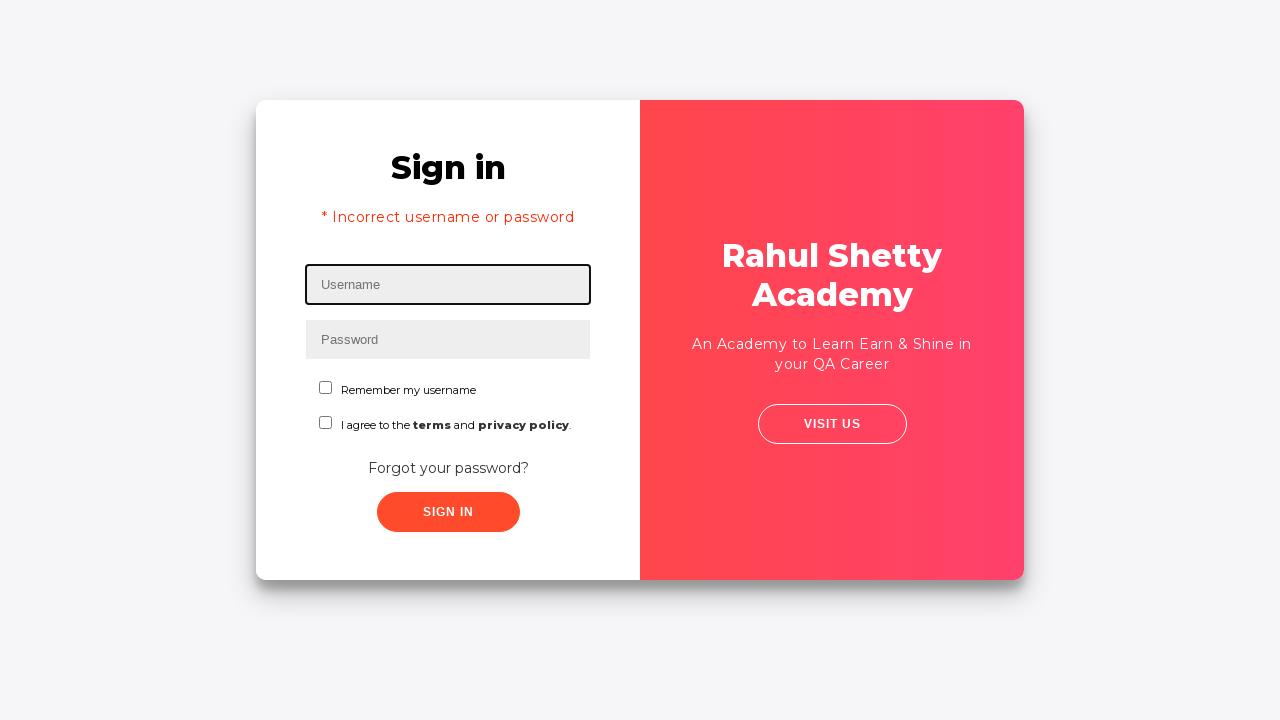

Captured error message: '* Incorrect username or password '
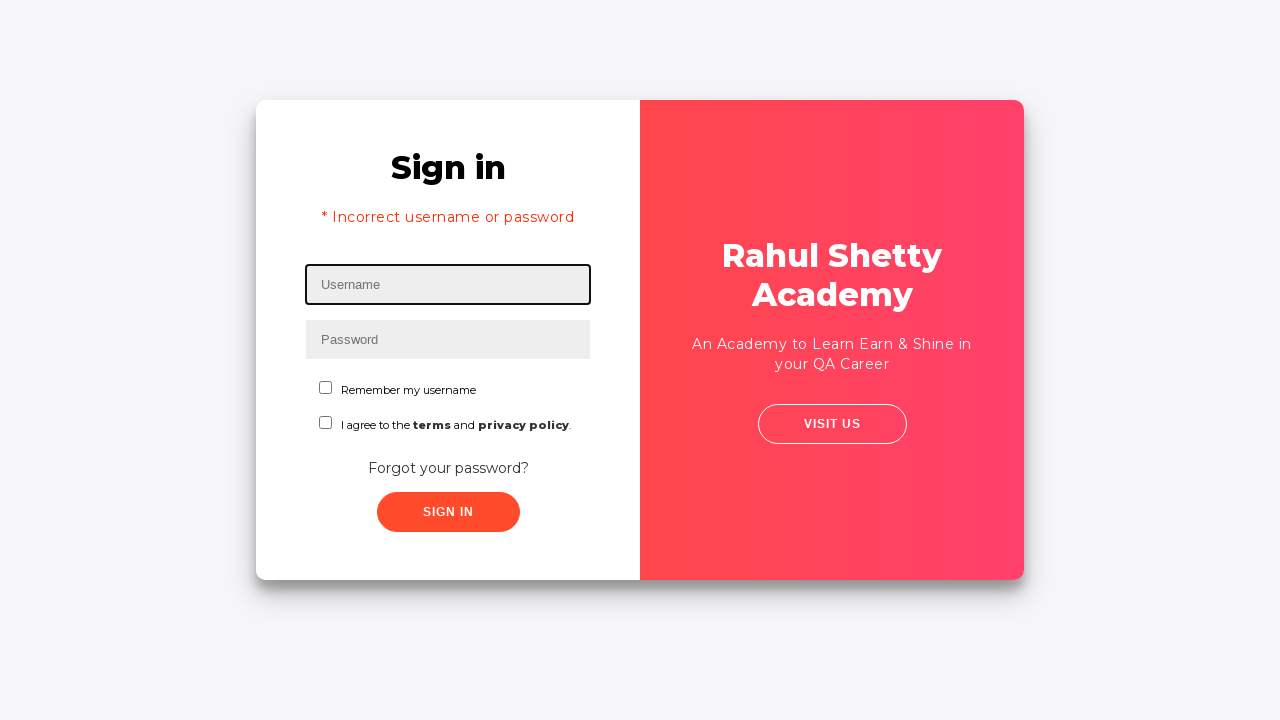

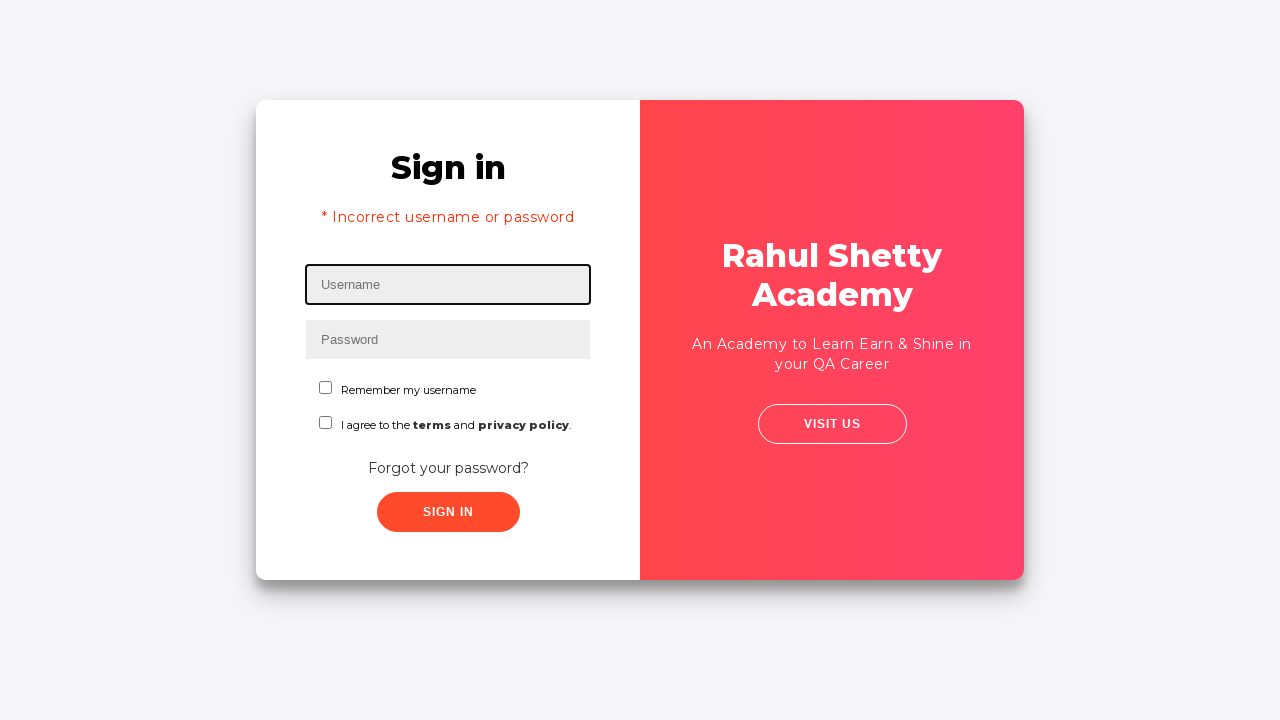